Verifies that a user can navigate to the "Big page with many elements" by clicking the hyperlink on the homepage

Starting URL: https://ultimateqa.com/automation/

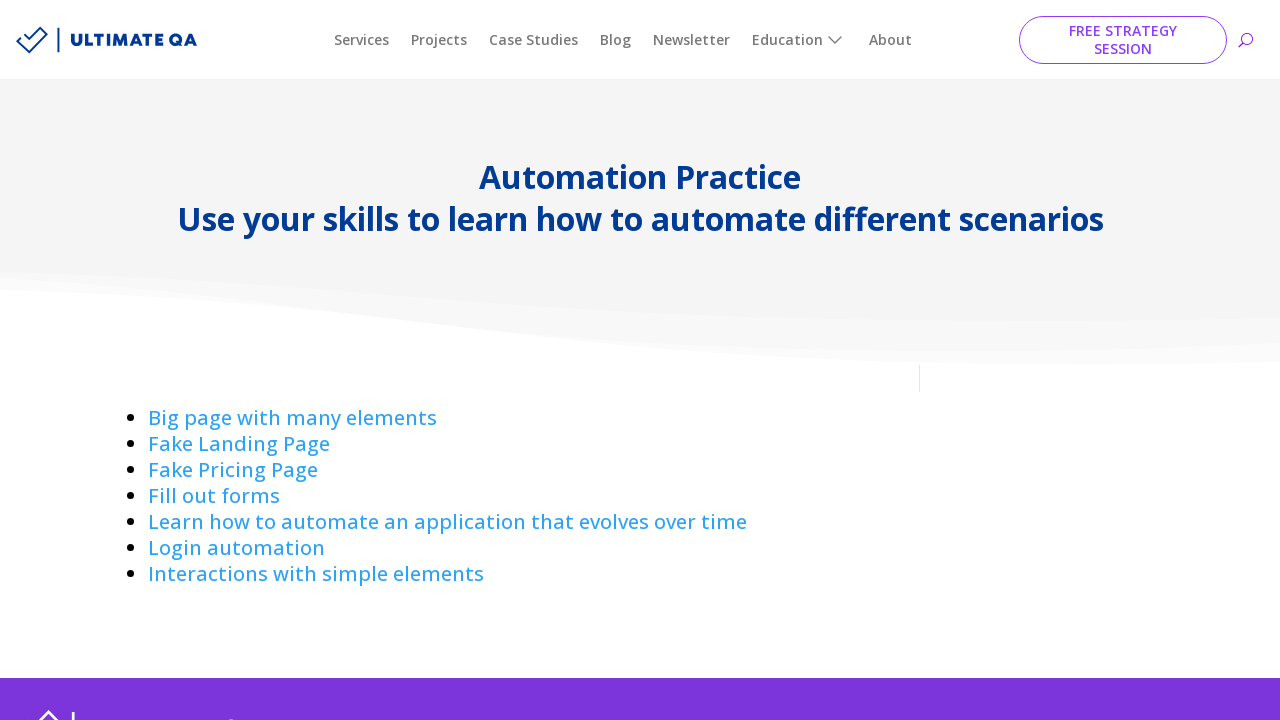

Navigated to homepage at https://ultimateqa.com/automation/
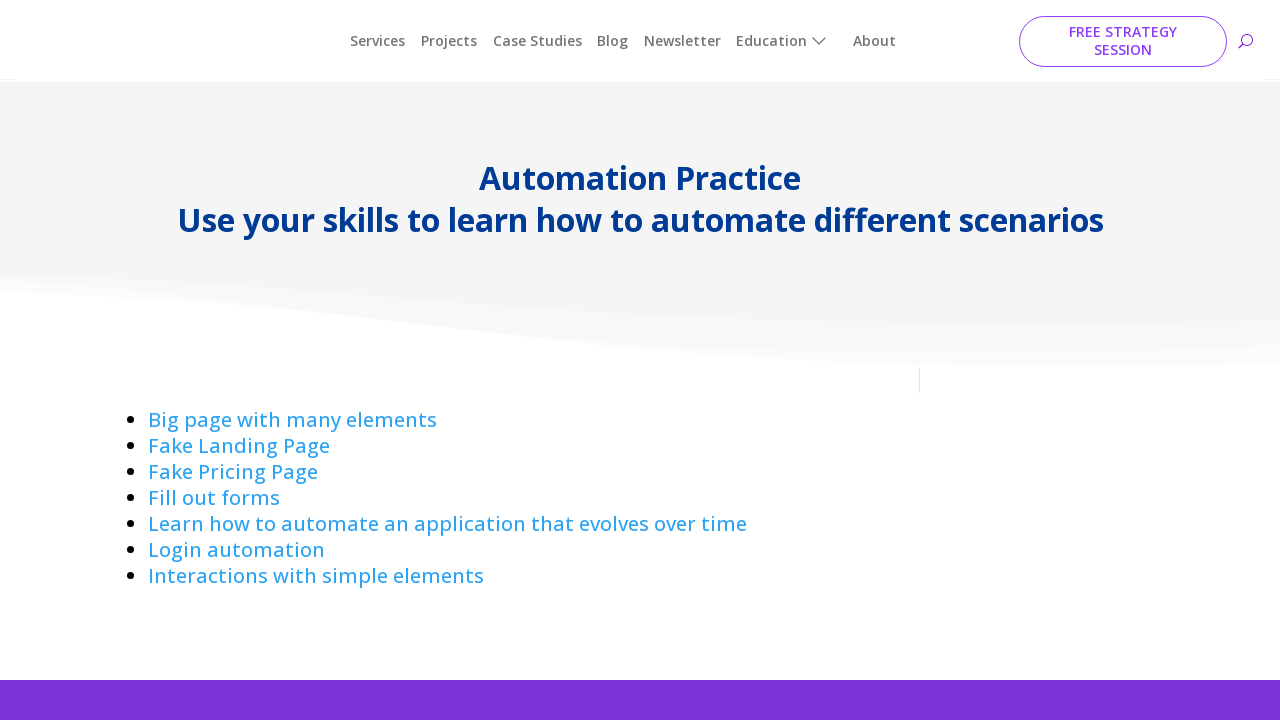

Clicked on 'Big page with many elements' hyperlink at (292, 418) on a:has-text('Big page with ')
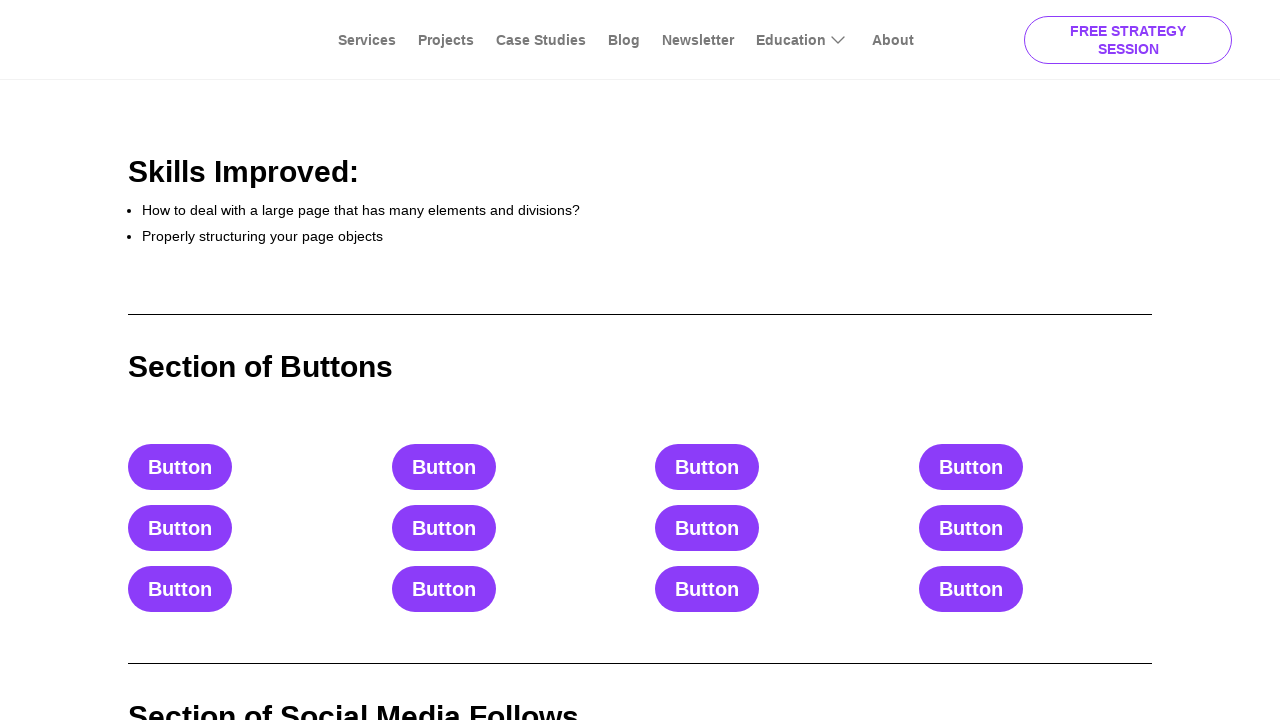

Successfully navigated to Big page with many elements at https://ultimateqa.com/complicated-page
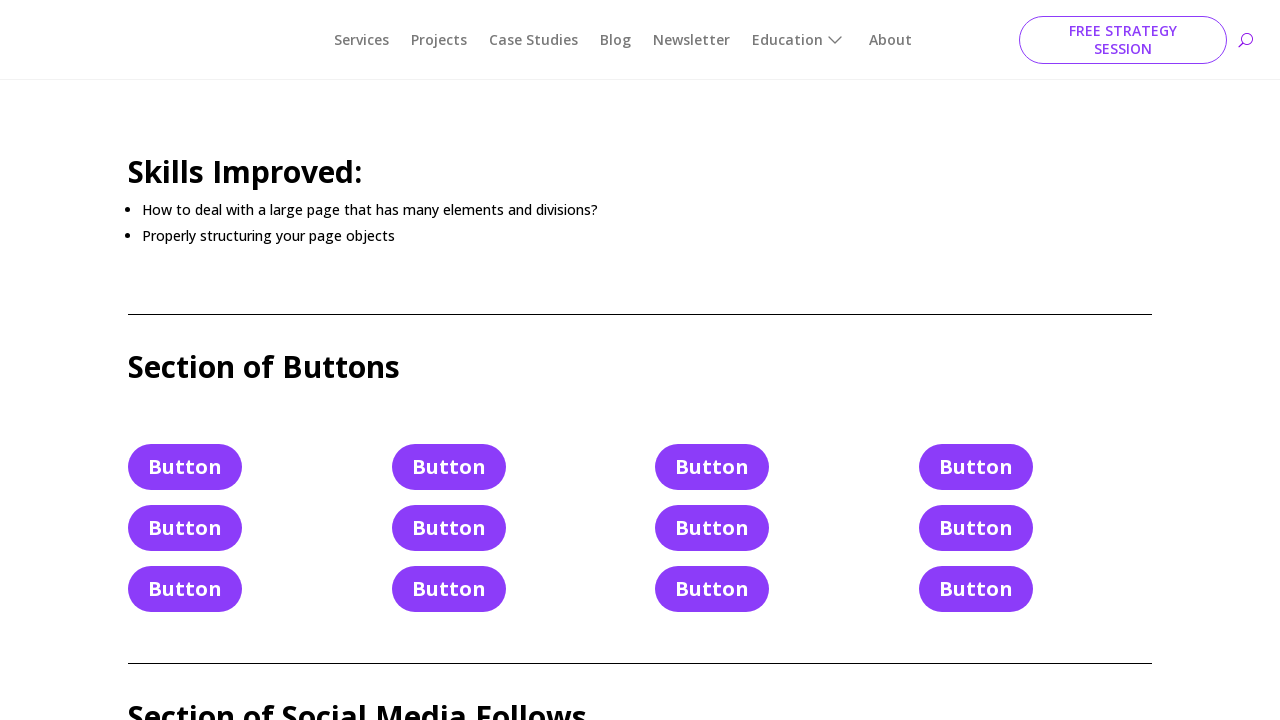

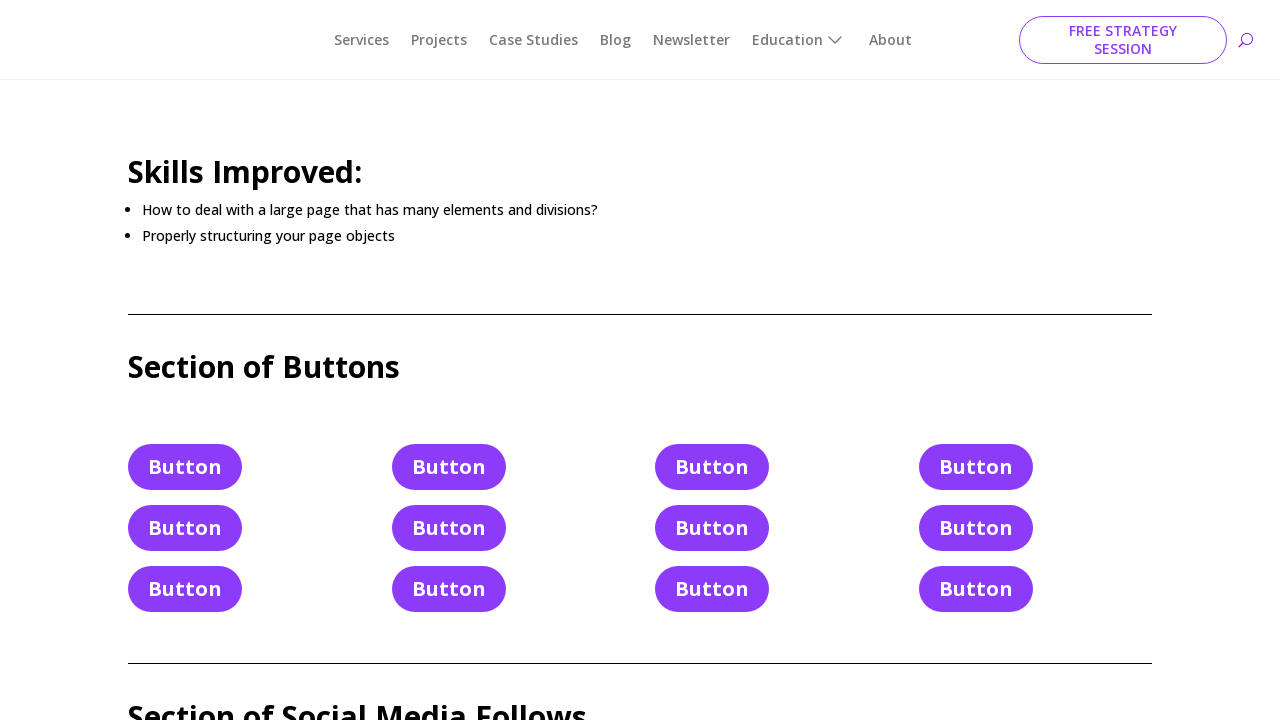